Tests that the currently applied filter is highlighted in the UI

Starting URL: https://demo.playwright.dev/todomvc

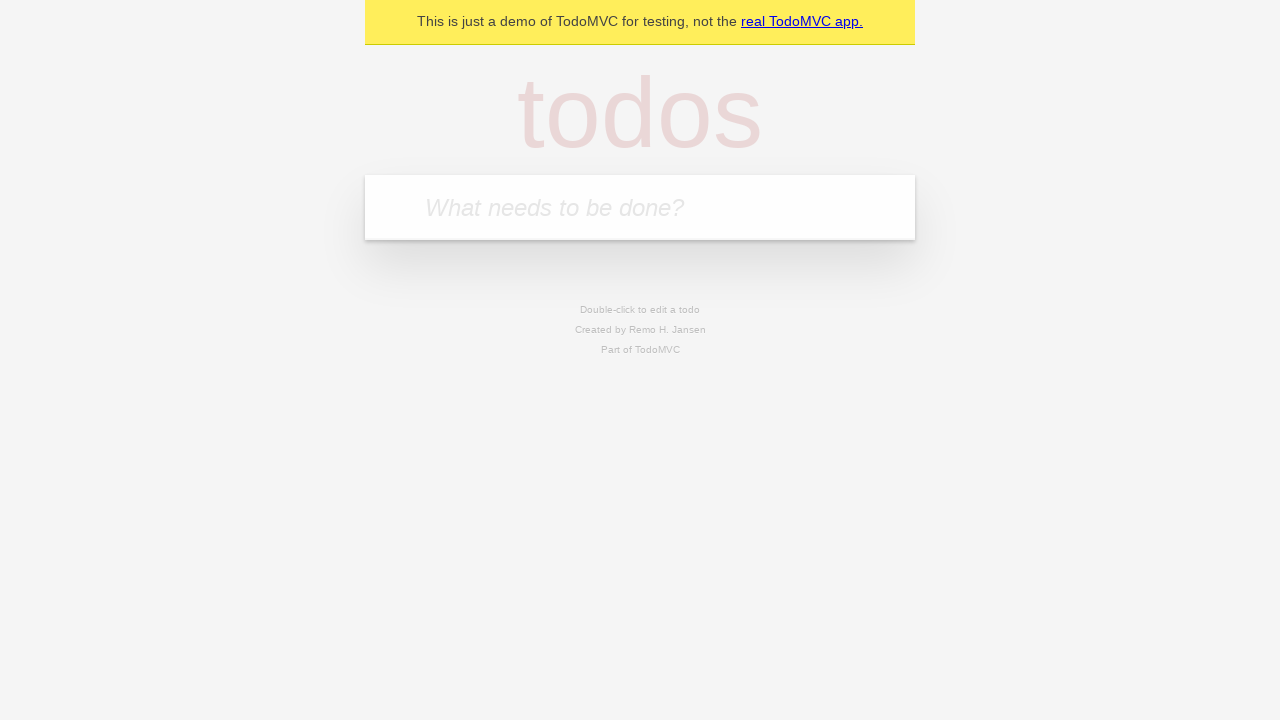

Navigated to TodoMVC demo page
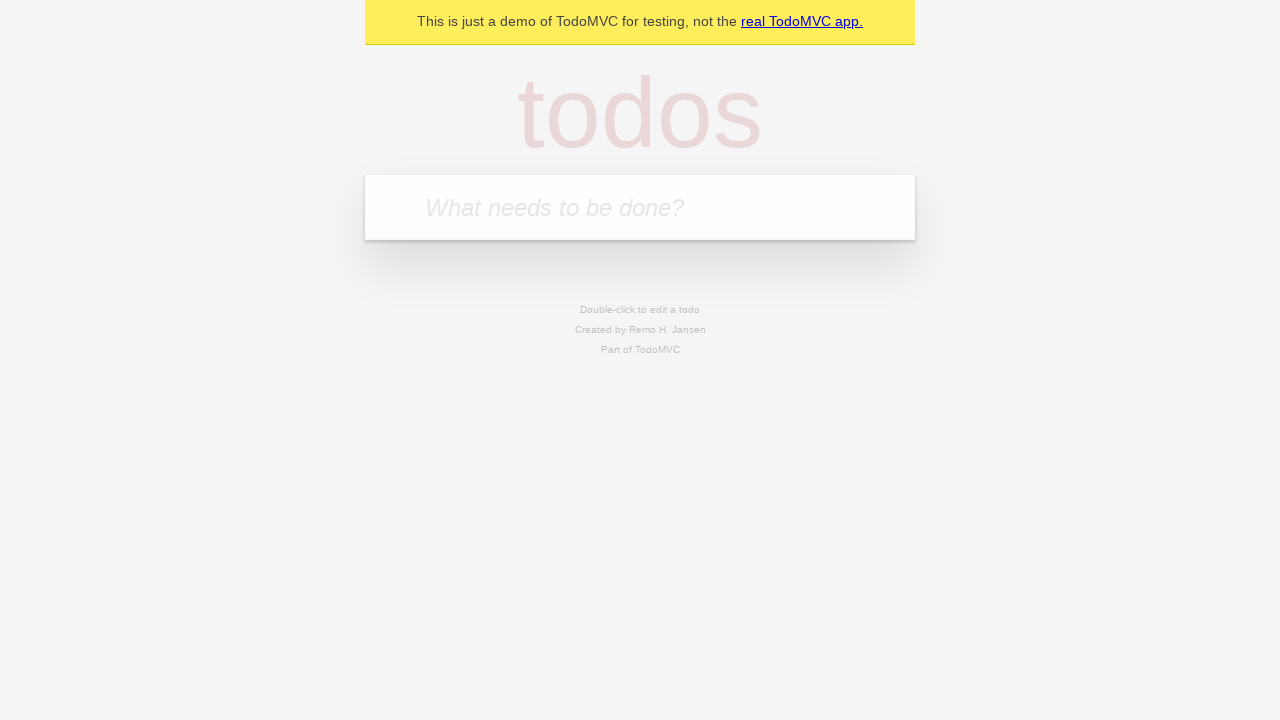

Located the 'What needs to be done?' input field
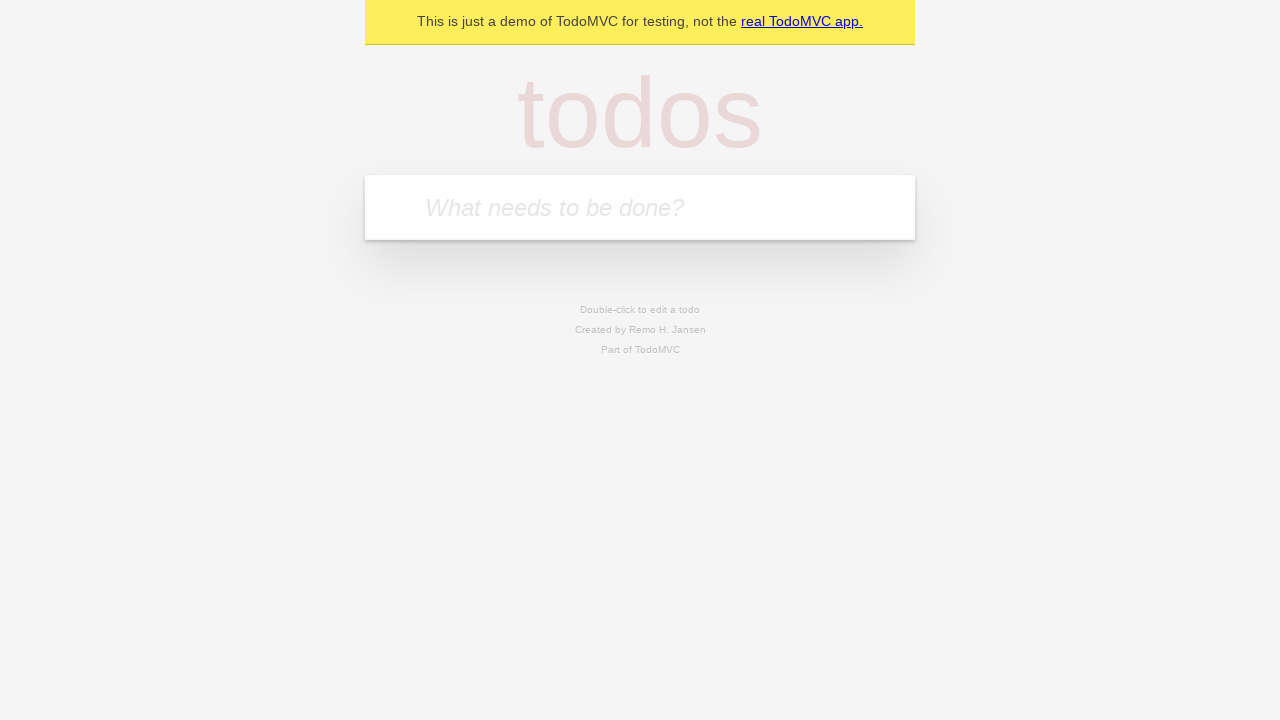

Filled todo input with 'buy some cheese' on internal:attr=[placeholder="What needs to be done?"i]
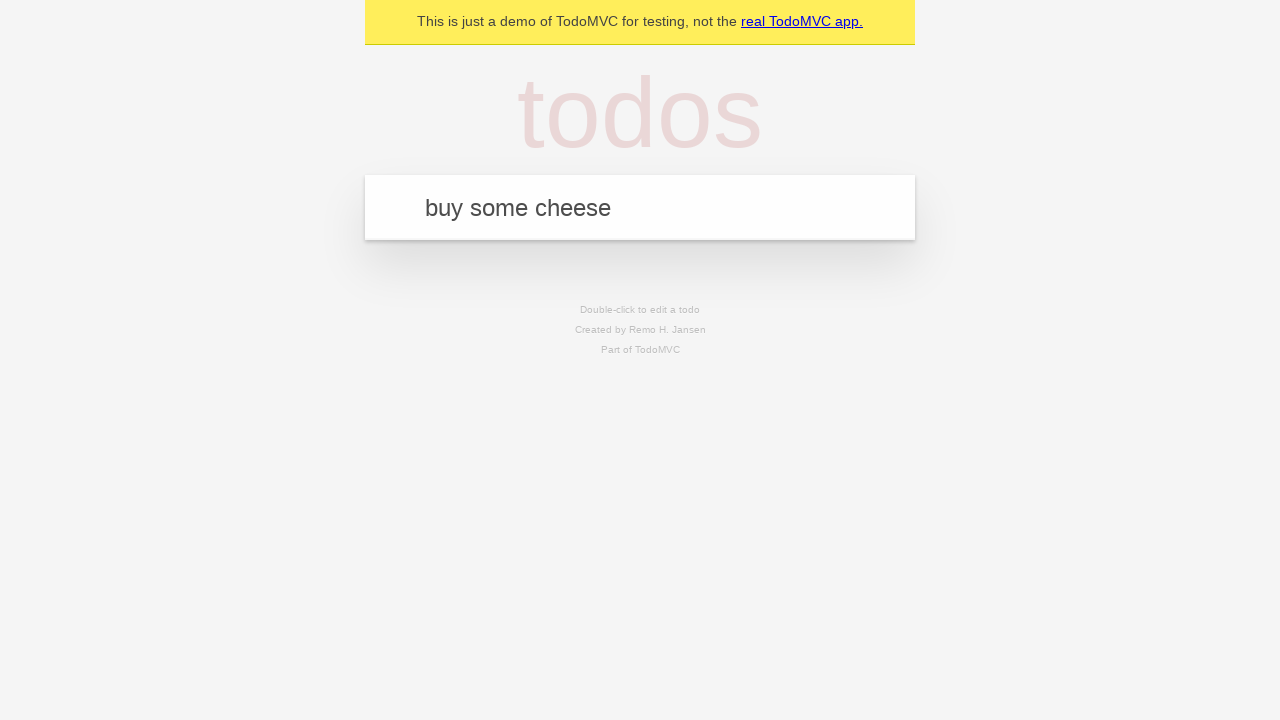

Pressed Enter to create todo 'buy some cheese' on internal:attr=[placeholder="What needs to be done?"i]
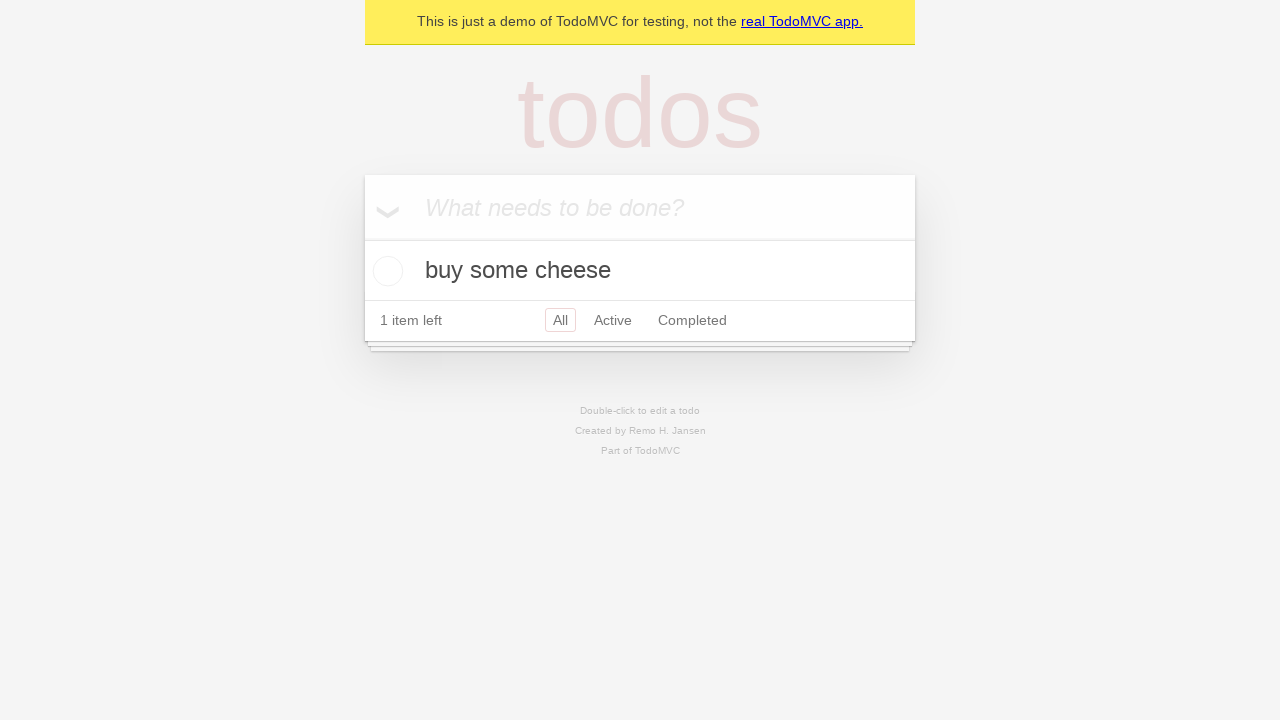

Filled todo input with 'feed the cat' on internal:attr=[placeholder="What needs to be done?"i]
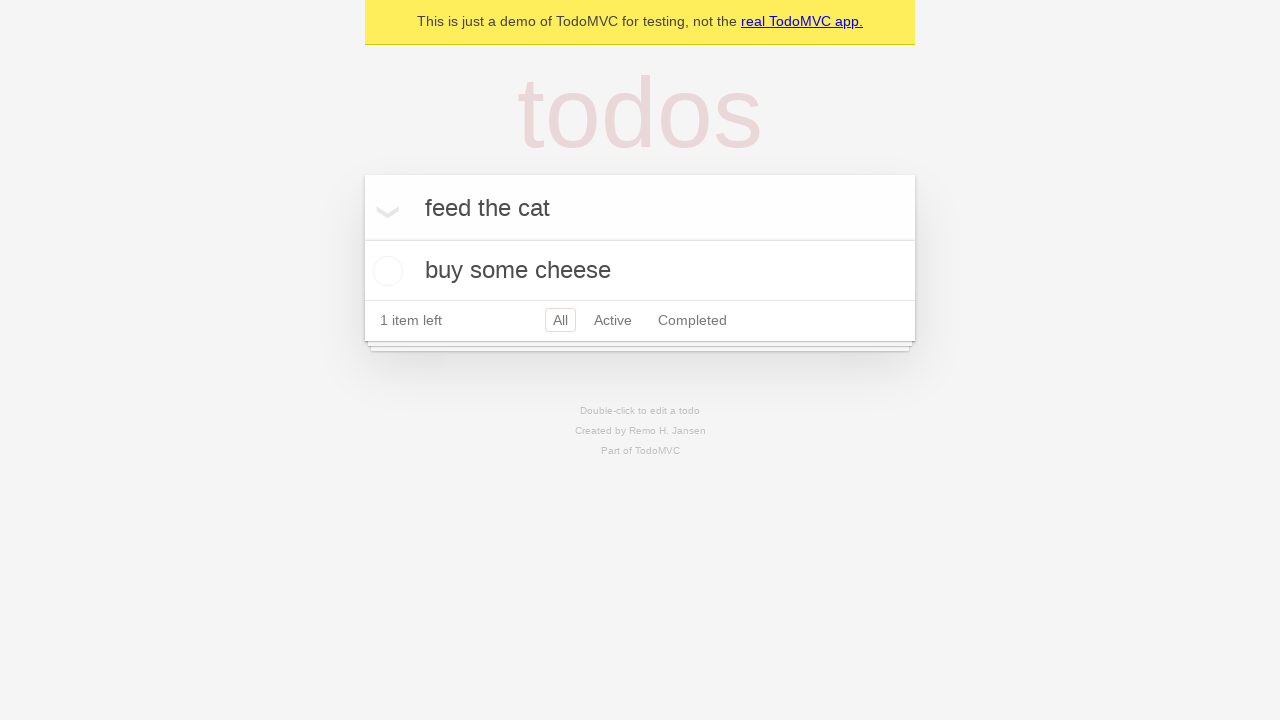

Pressed Enter to create todo 'feed the cat' on internal:attr=[placeholder="What needs to be done?"i]
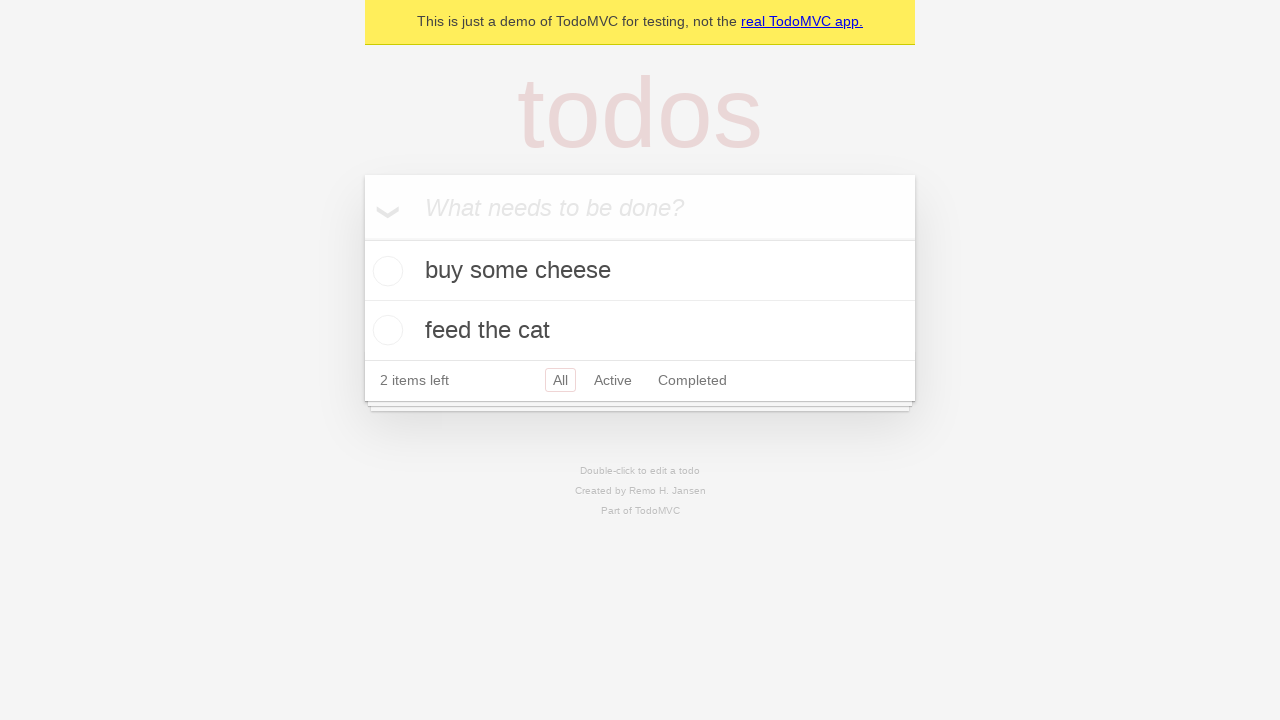

Filled todo input with 'book a doctors appointment' on internal:attr=[placeholder="What needs to be done?"i]
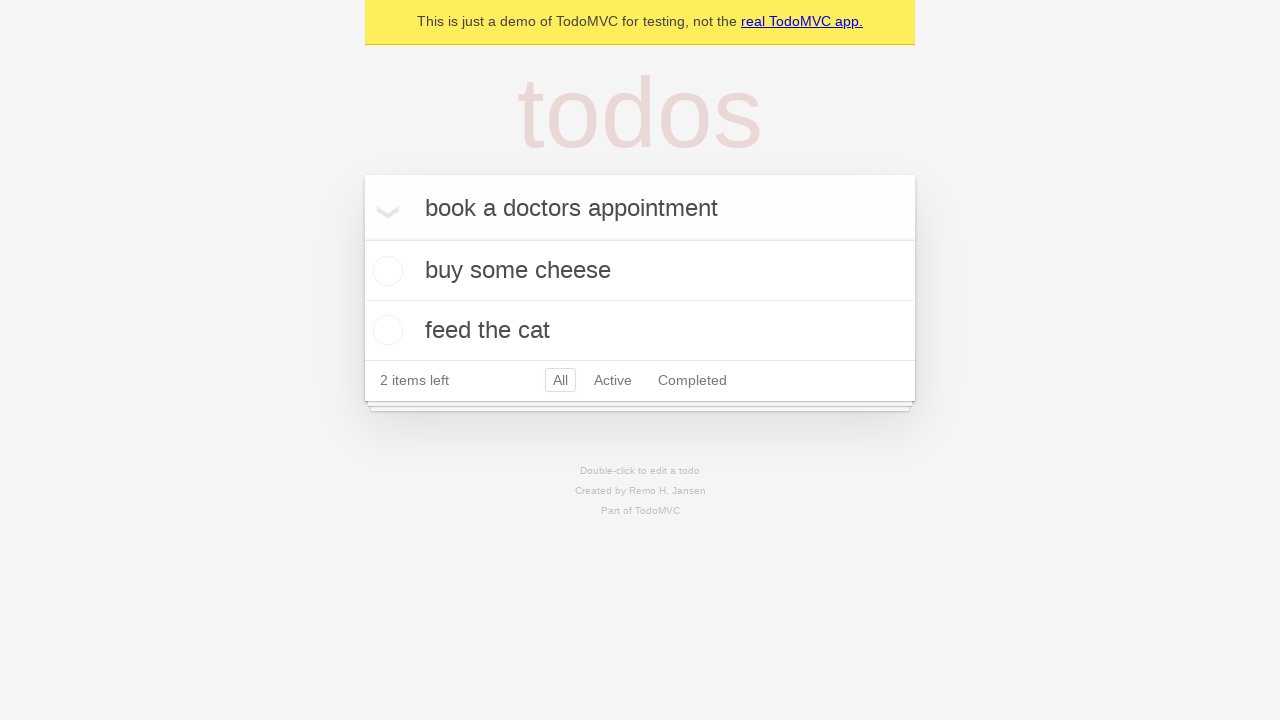

Pressed Enter to create todo 'book a doctors appointment' on internal:attr=[placeholder="What needs to be done?"i]
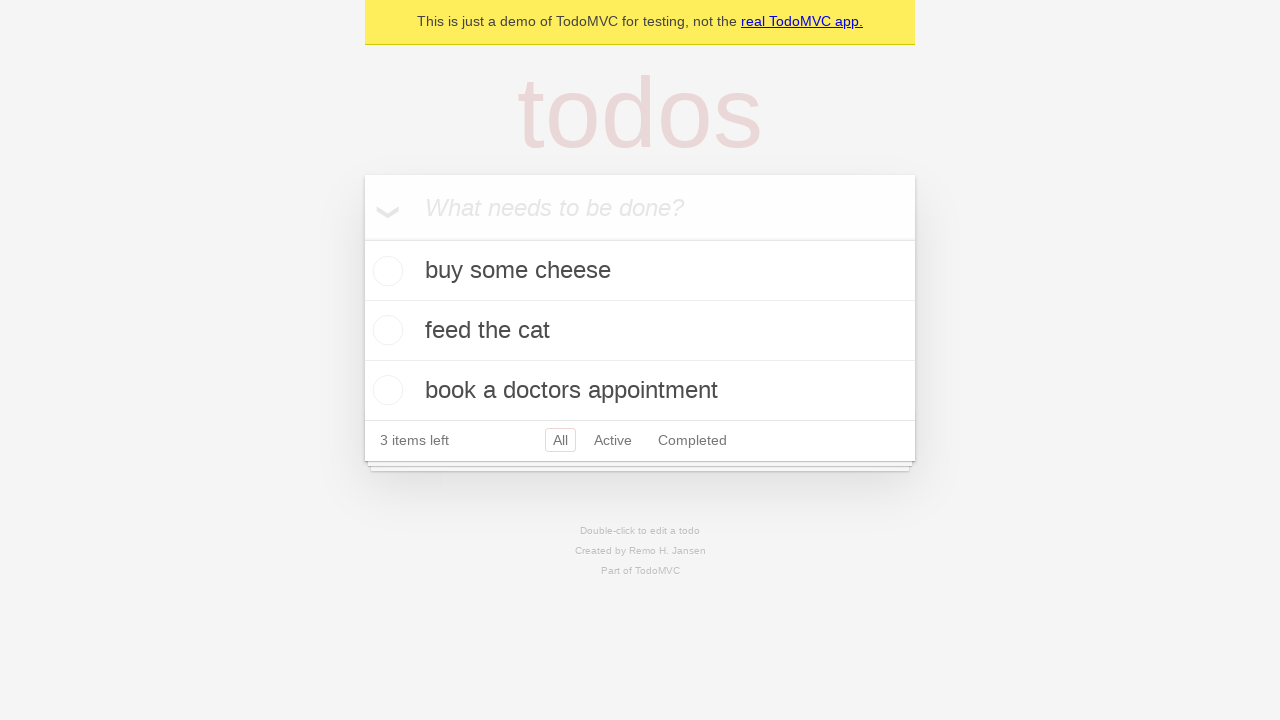

Located the Active filter link
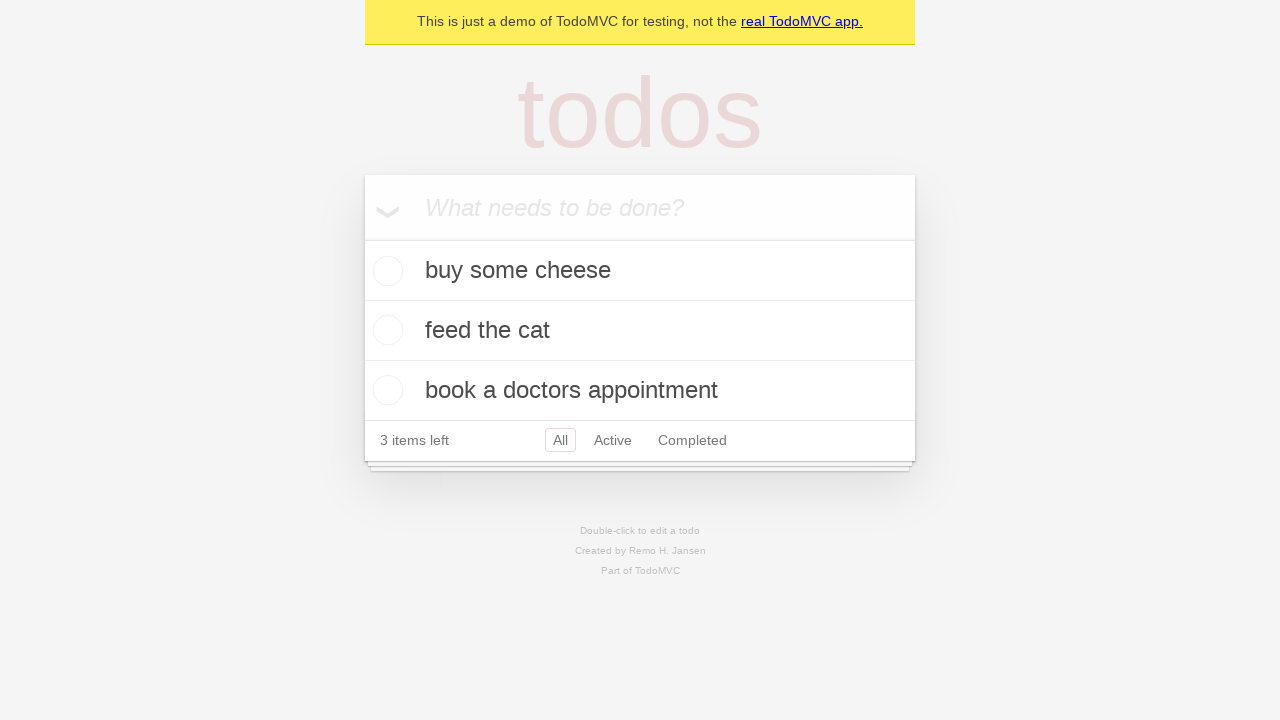

Located the Completed filter link
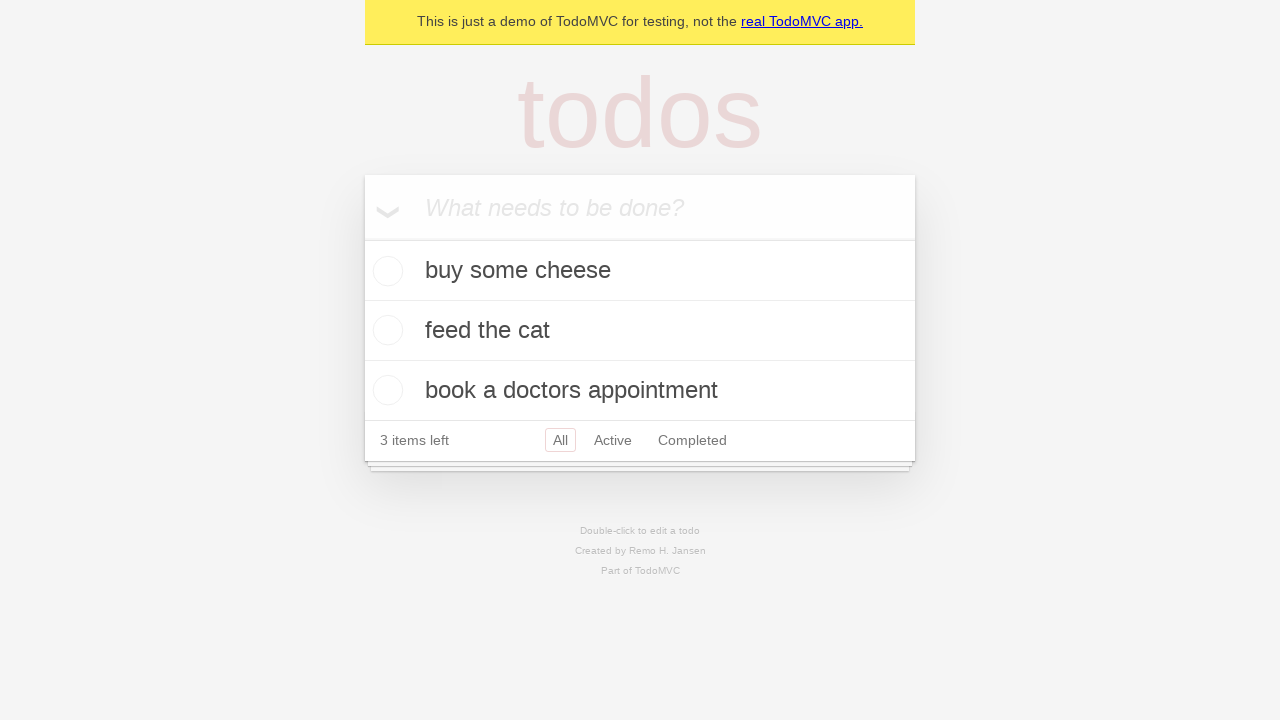

Clicked Active filter link at (613, 440) on internal:role=link[name="Active"i]
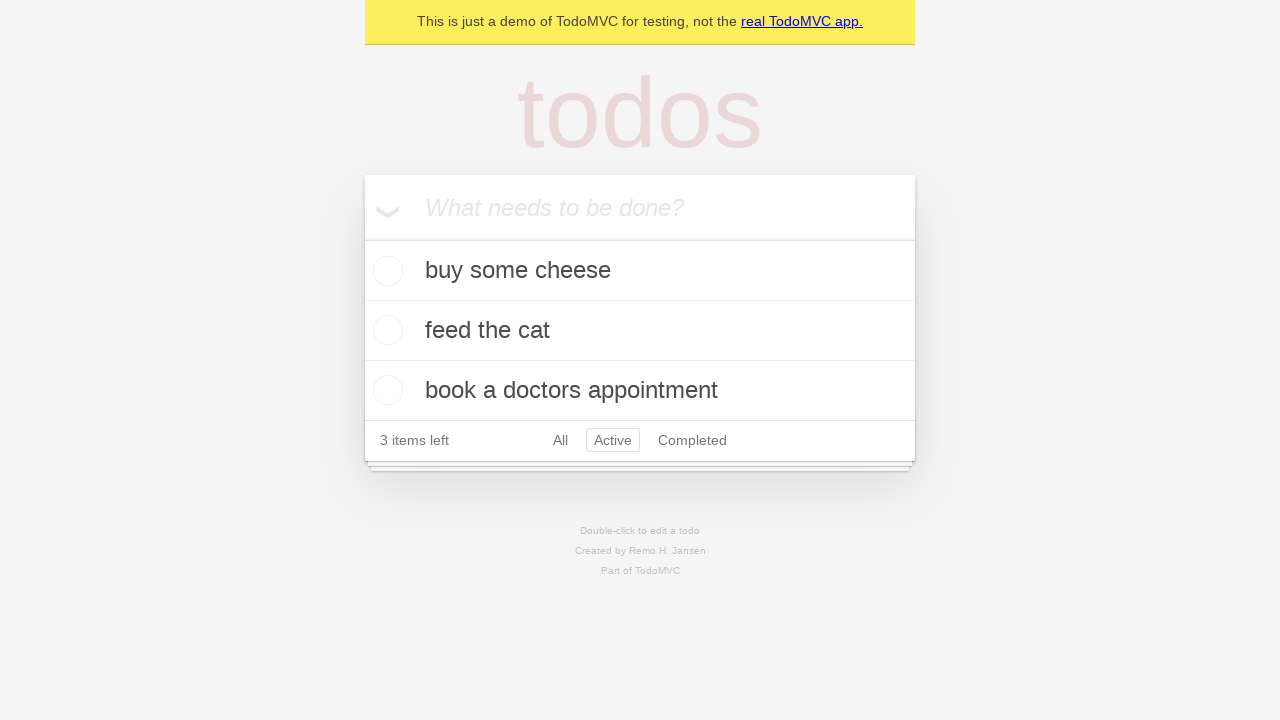

Clicked Completed filter link to verify highlight changes at (692, 440) on internal:role=link[name="Completed"i]
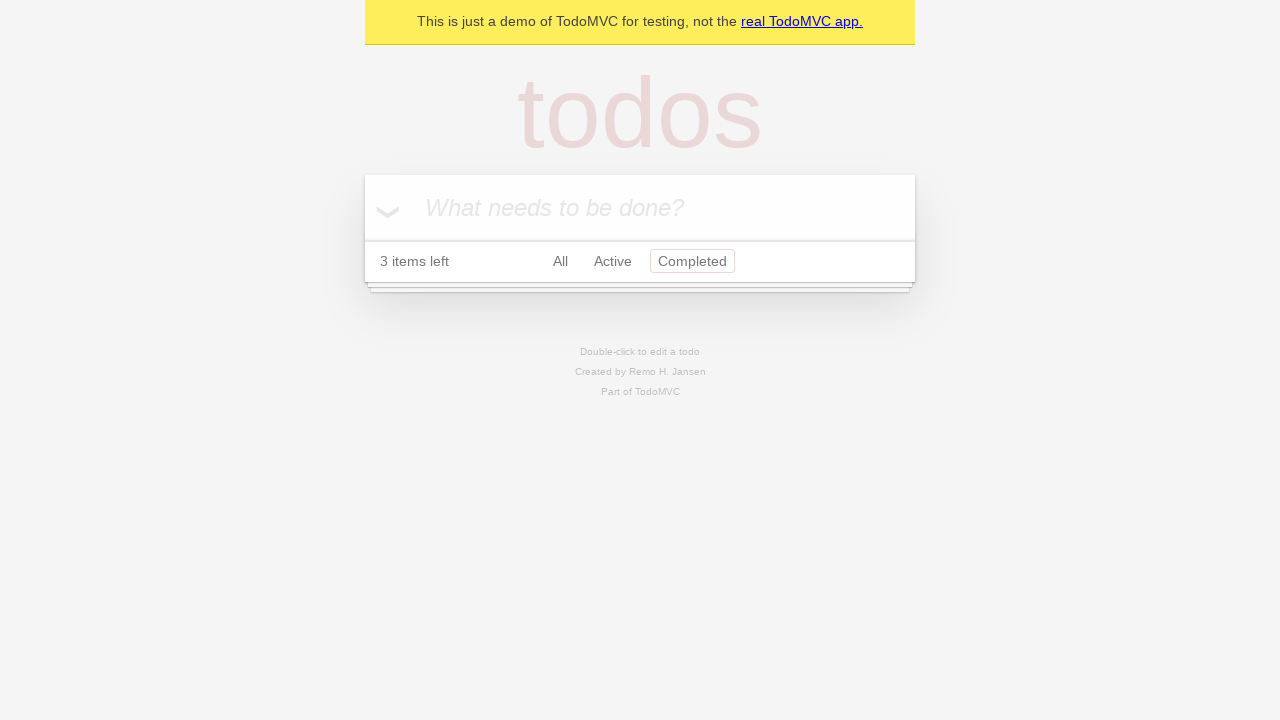

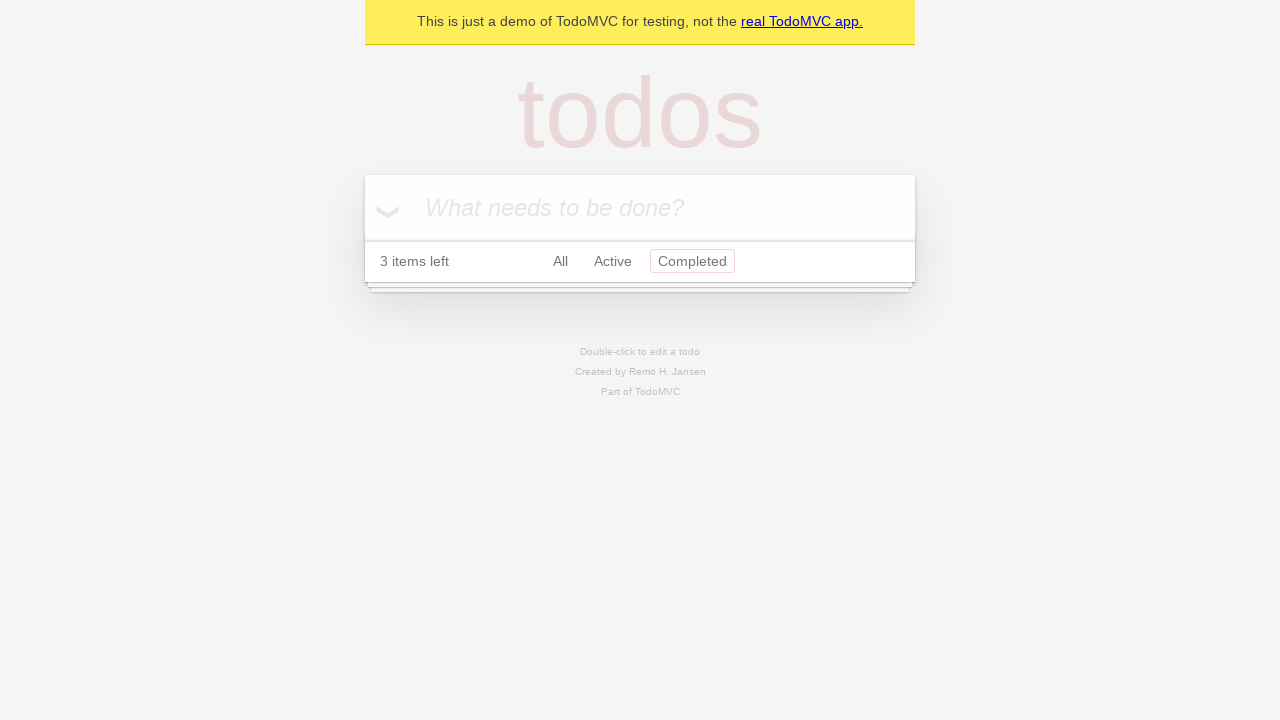